Verifies the table headings match expected values (Lorem, Ipsum, Dolor, Sit, Amet, Diceret, Action)

Starting URL: https://the-internet.herokuapp.com/challenging_dom

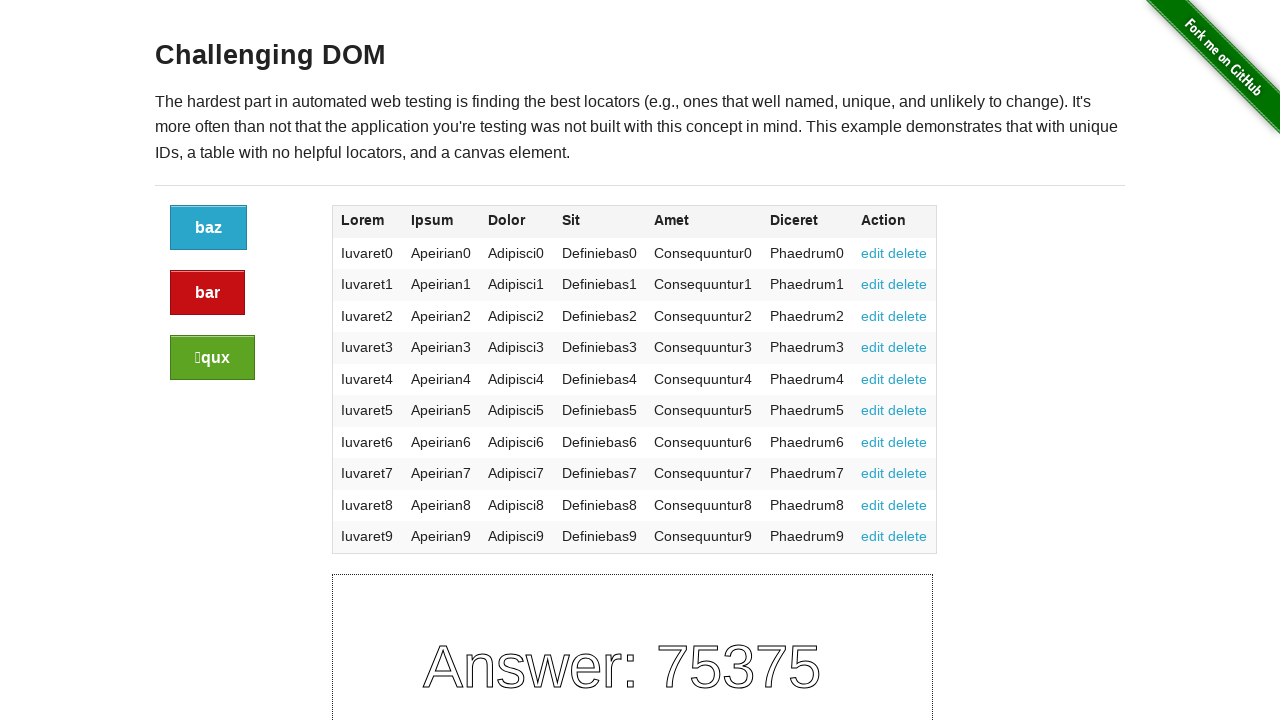

Navigated to challenging DOM test page
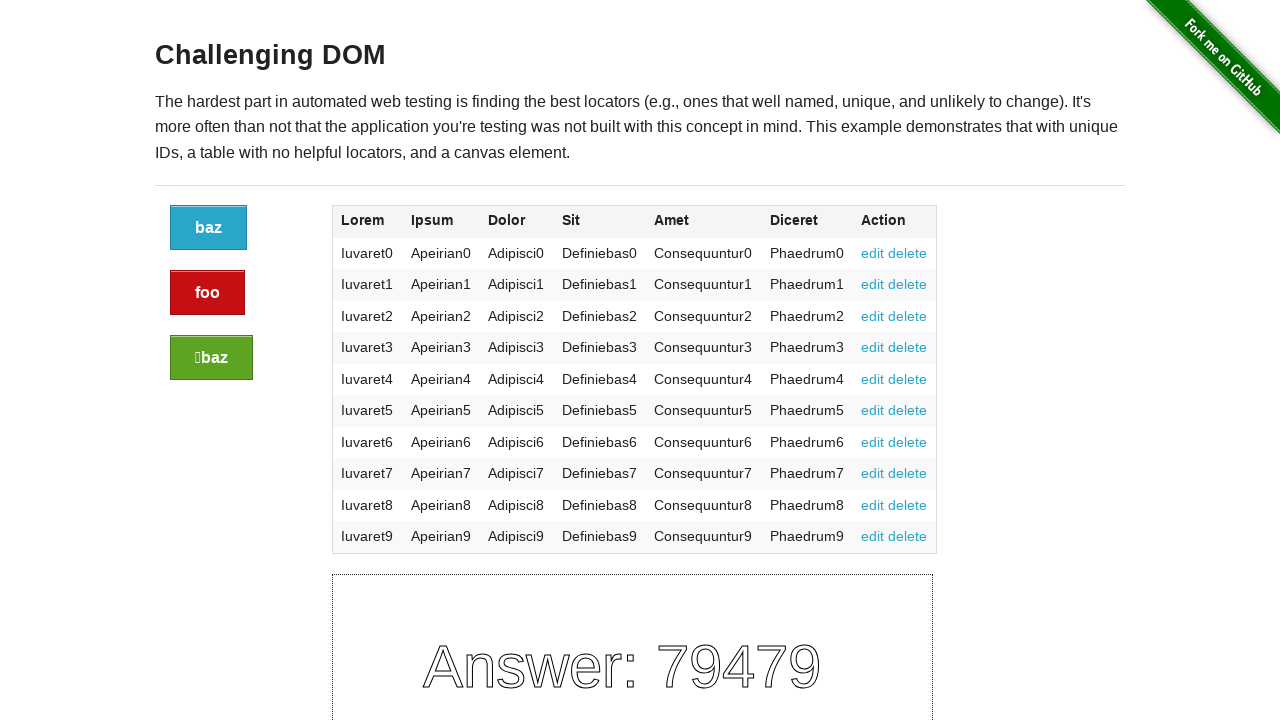

Located table element
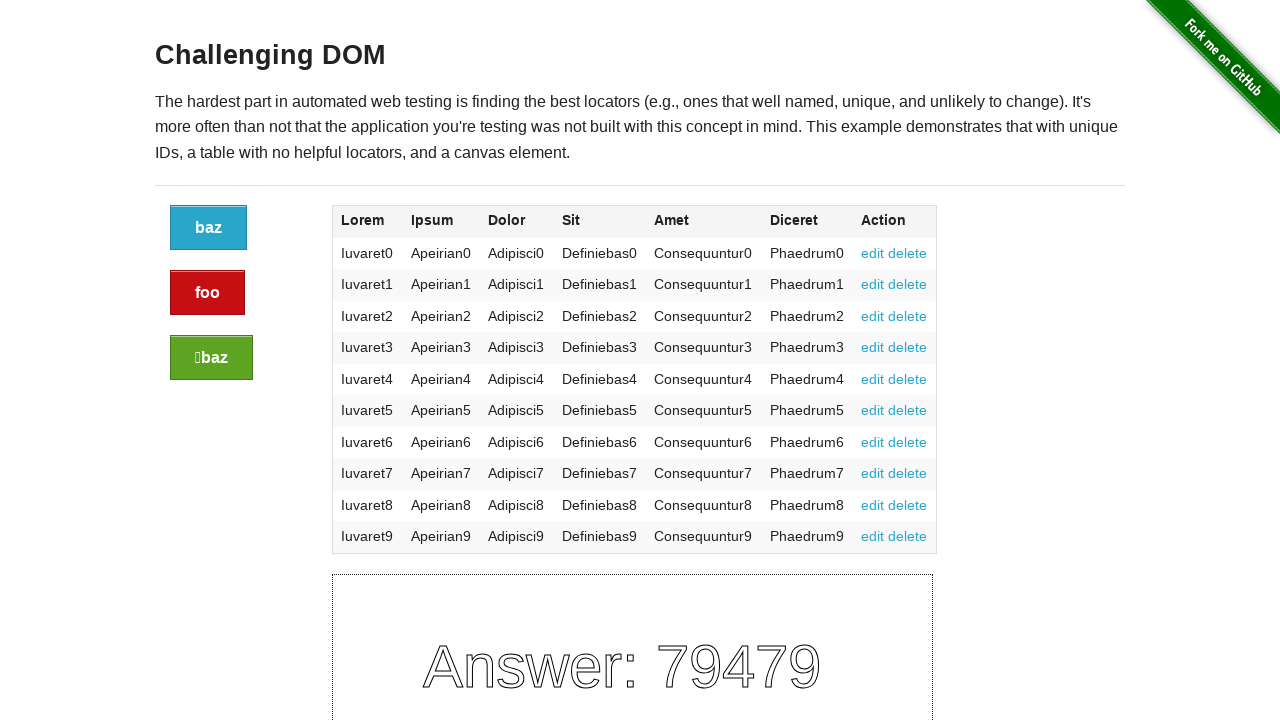

Located table heading elements
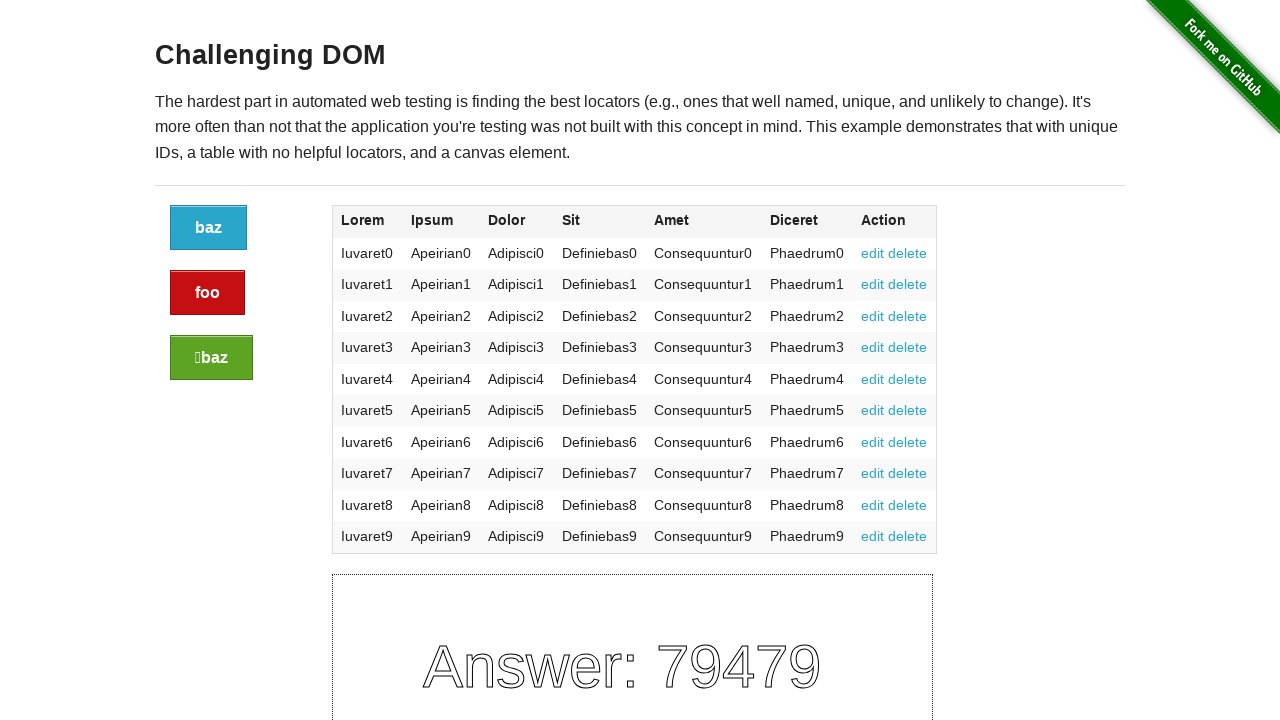

Counted table headings: 7 found
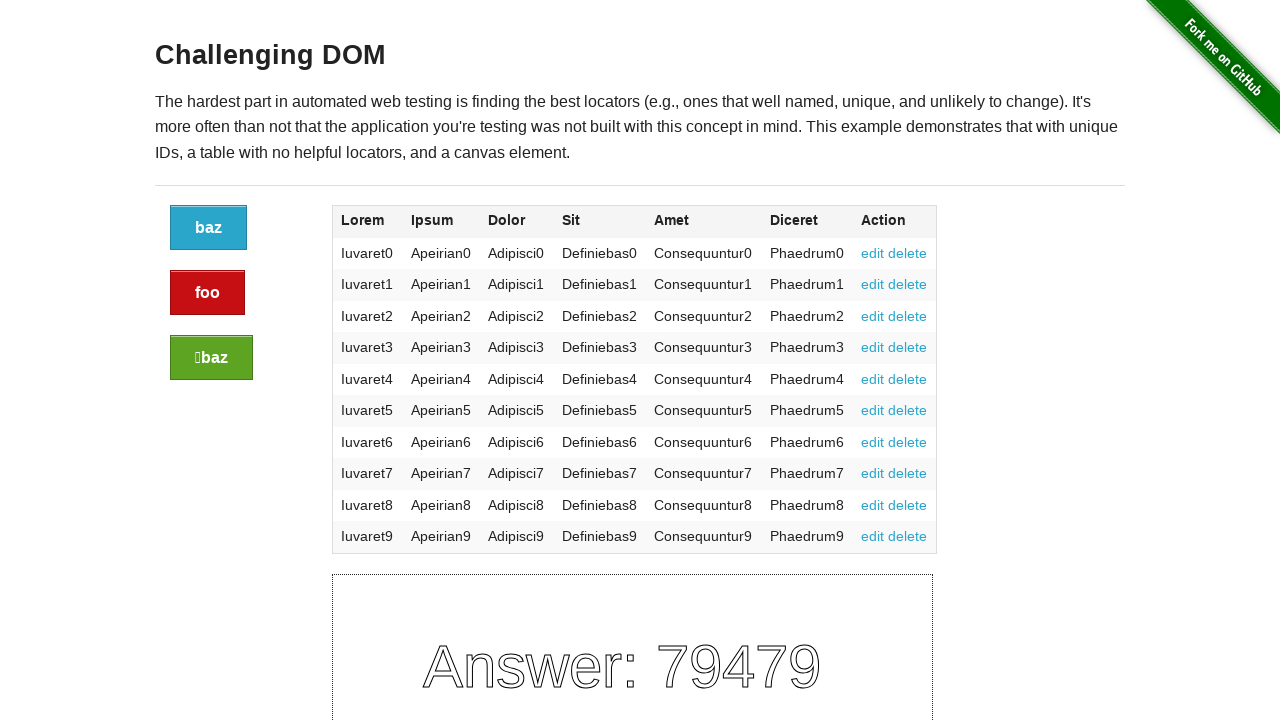

Retrieved heading 1 text: 'Lorem'
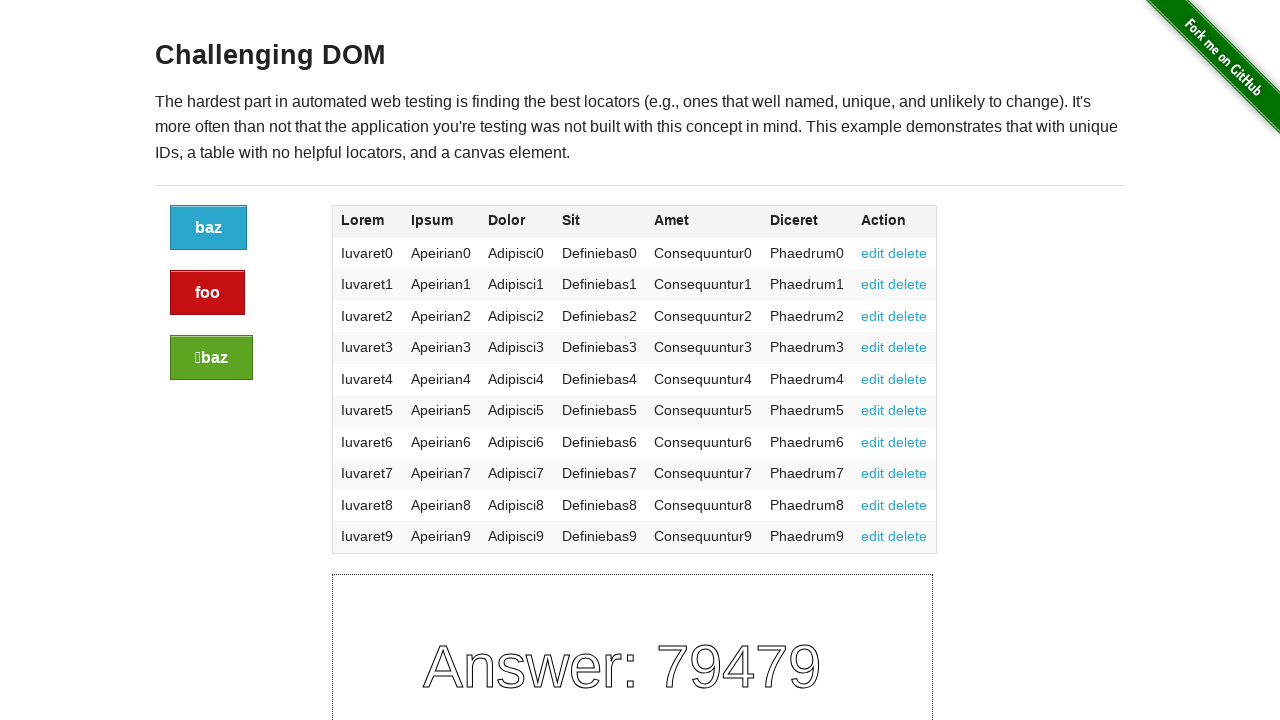

Verified heading 1 matches expected value 'Lorem'
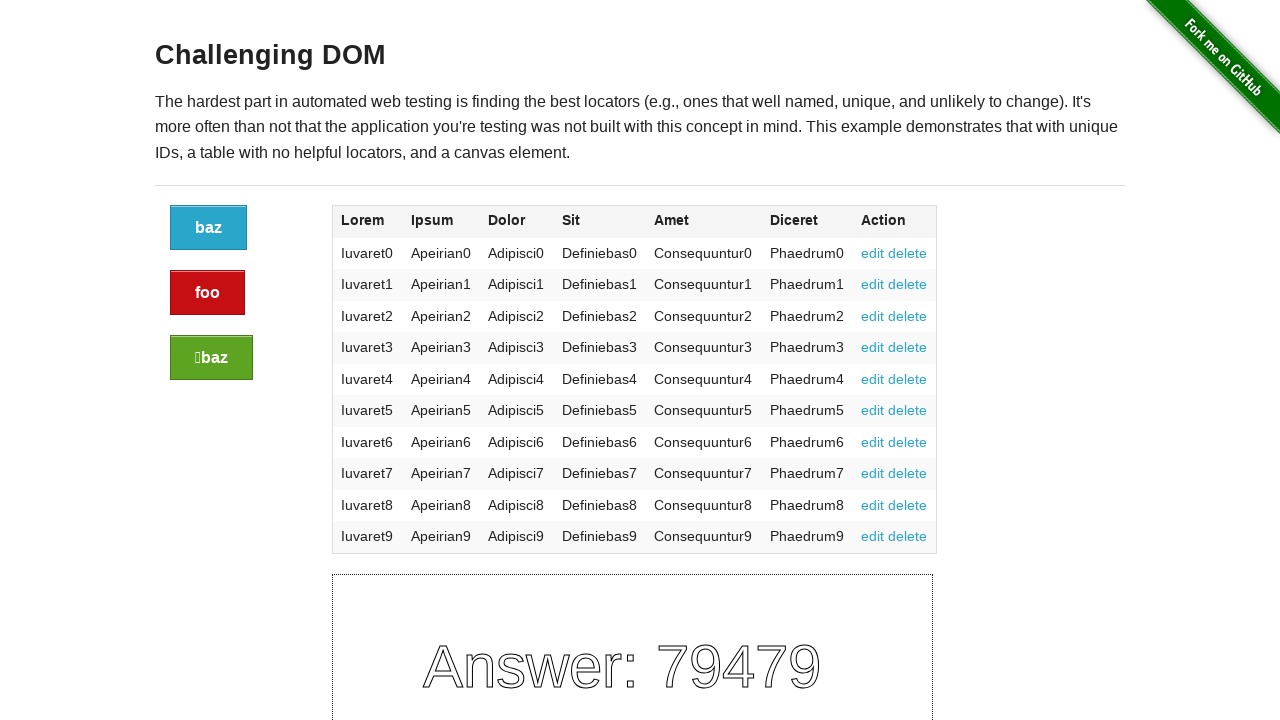

Retrieved heading 2 text: 'Ipsum'
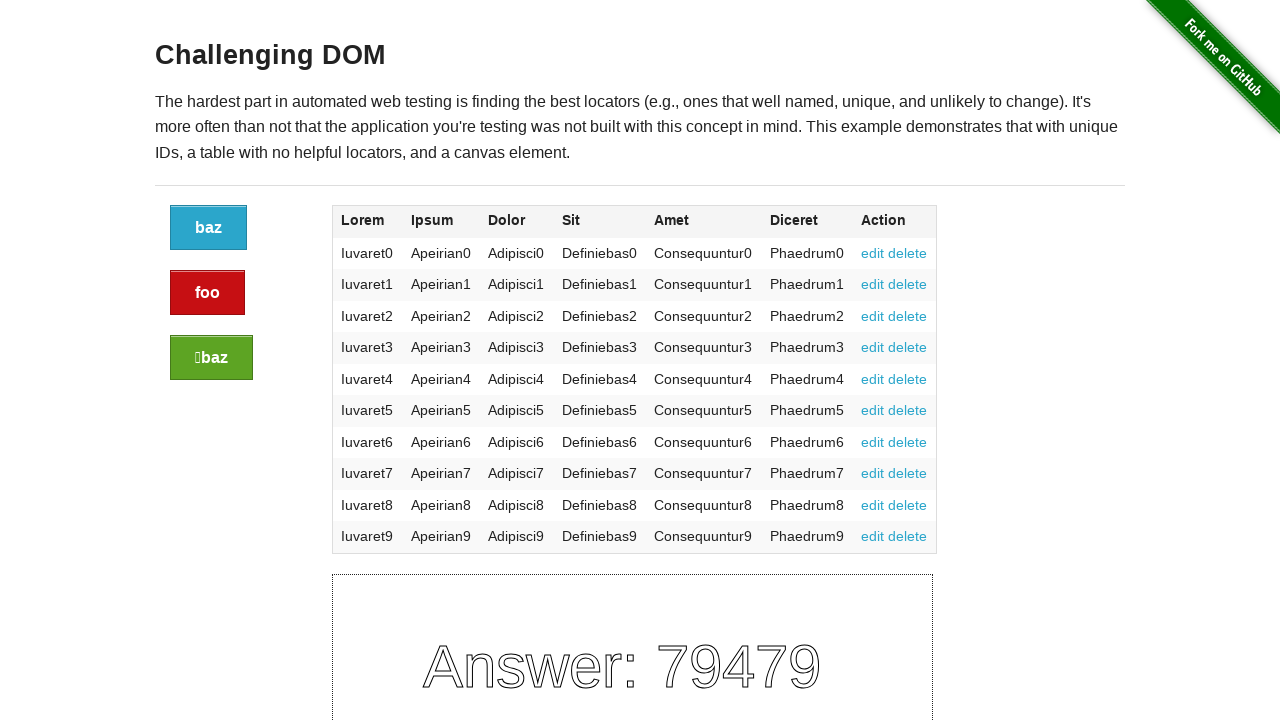

Verified heading 2 matches expected value 'Ipsum'
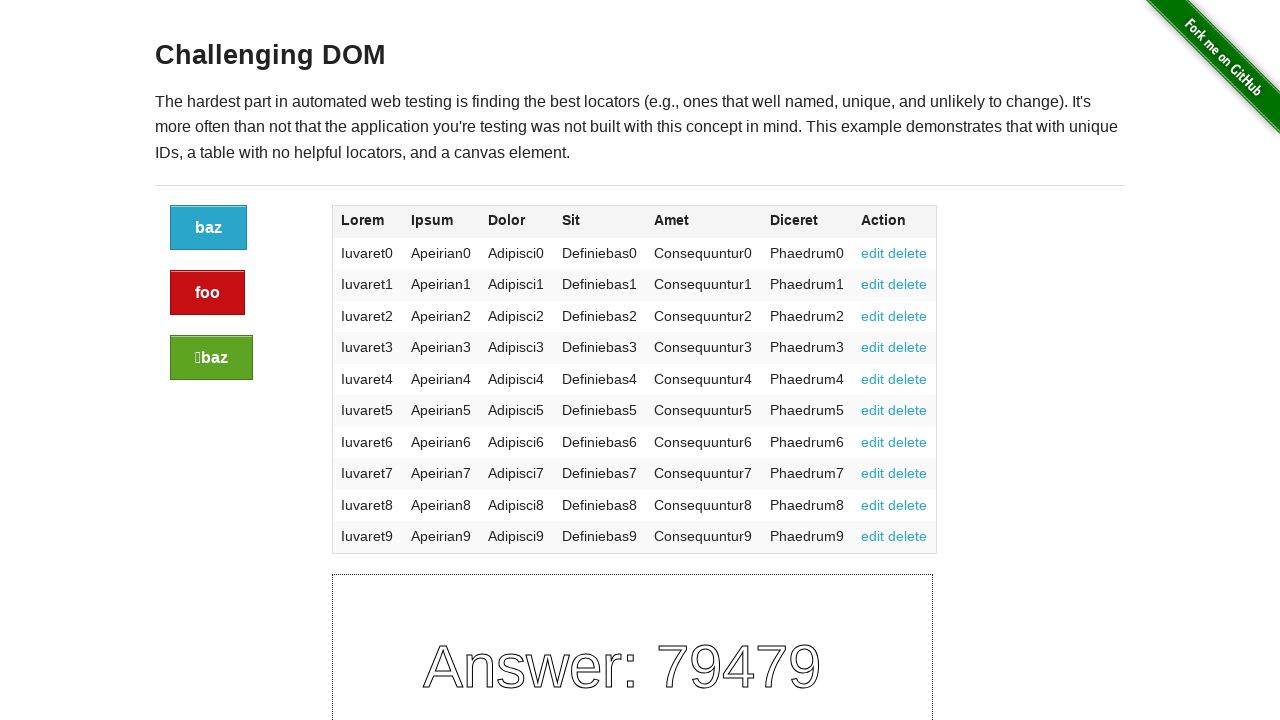

Retrieved heading 3 text: 'Dolor'
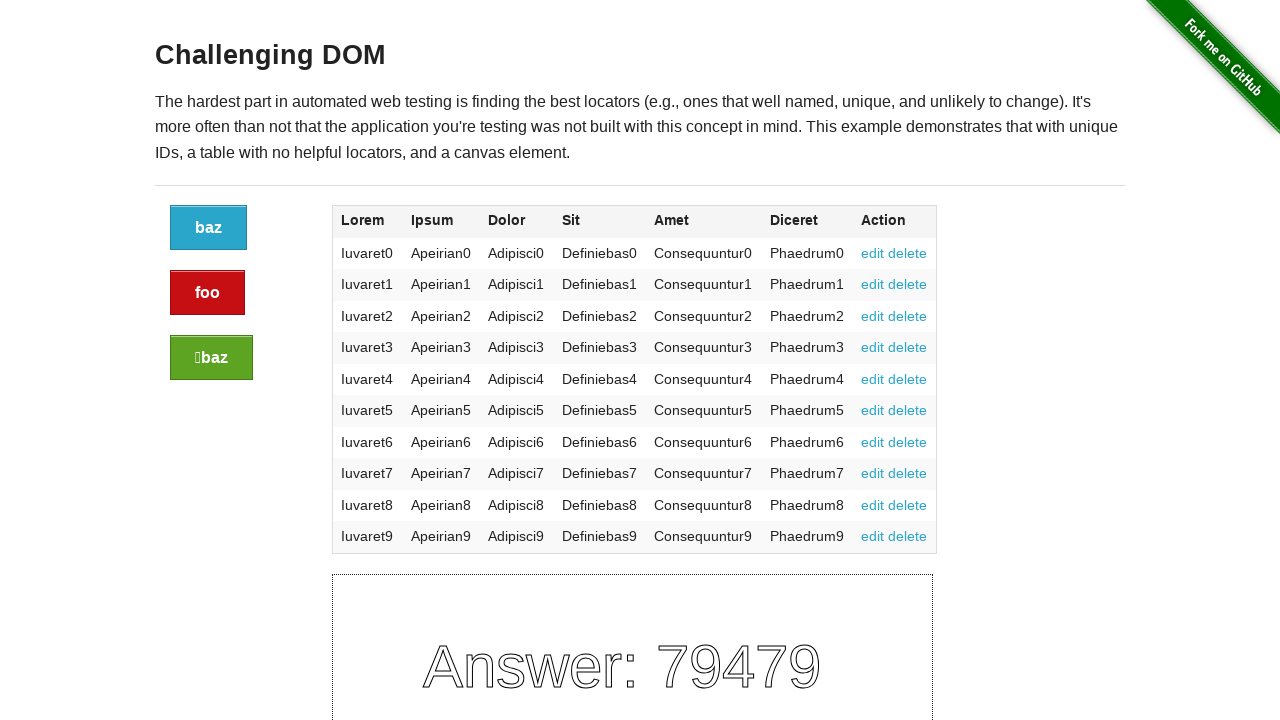

Verified heading 3 matches expected value 'Dolor'
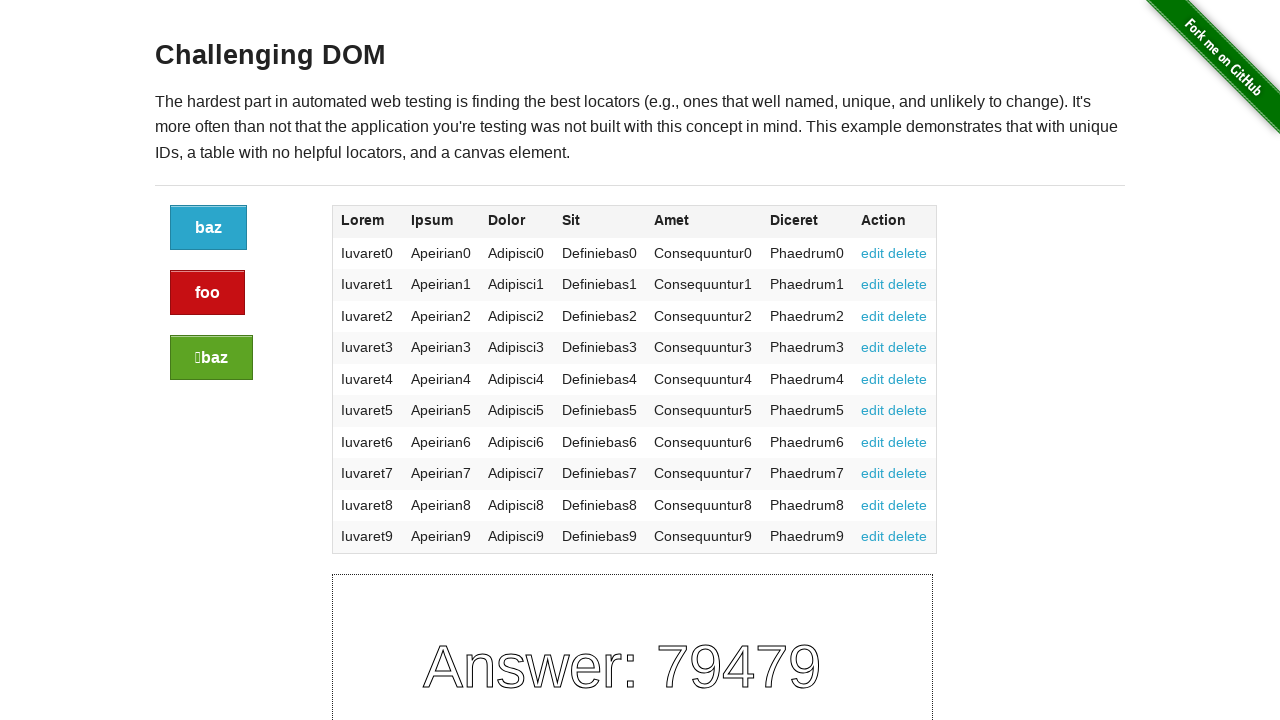

Retrieved heading 4 text: 'Sit'
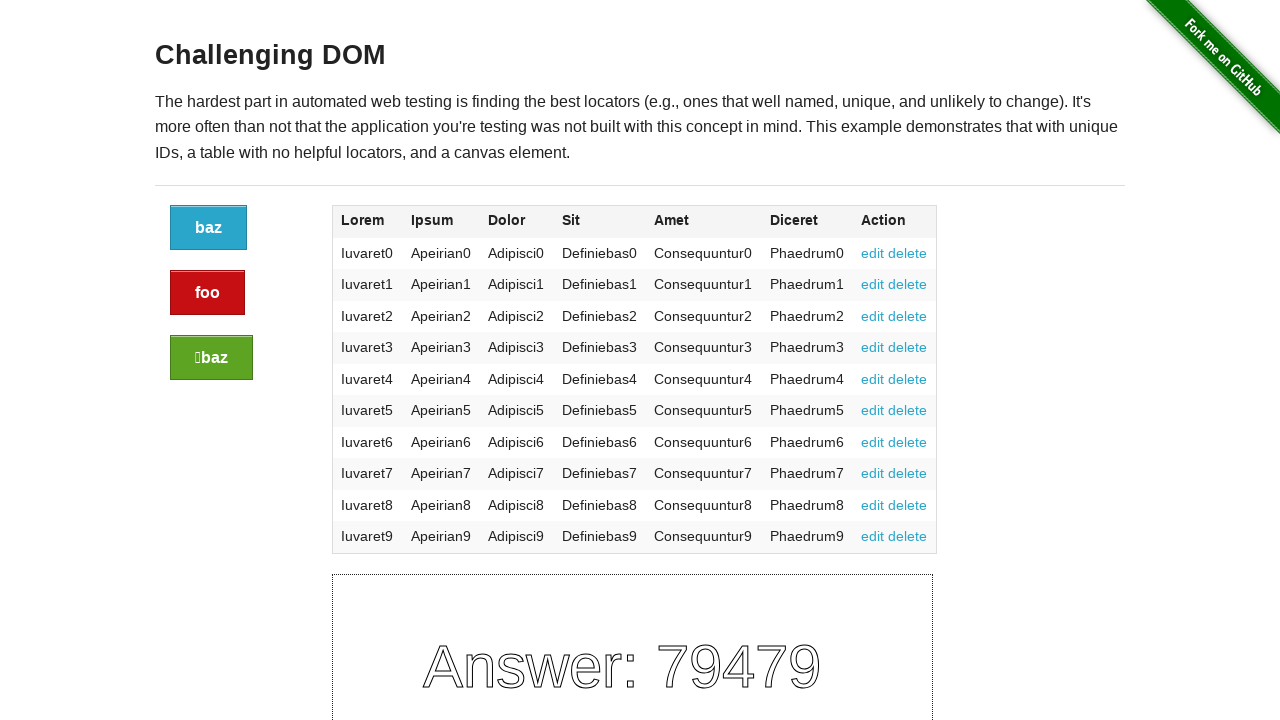

Verified heading 4 matches expected value 'Sit'
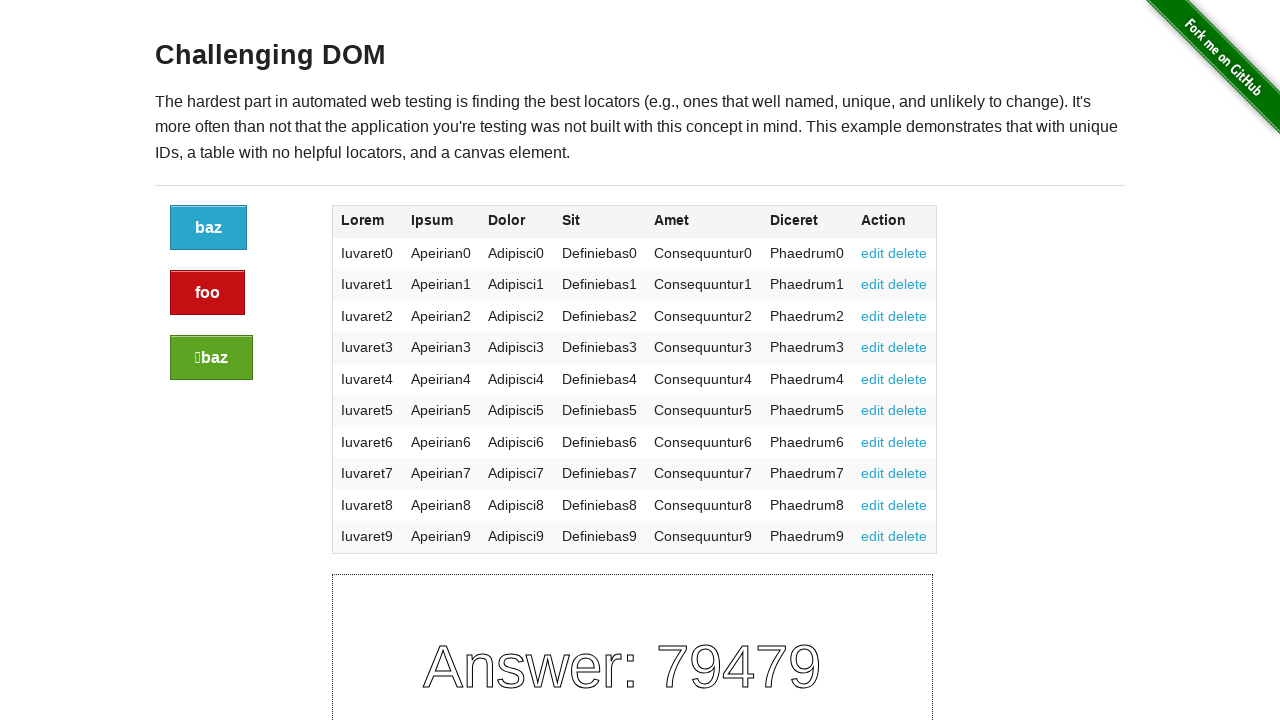

Retrieved heading 5 text: 'Amet'
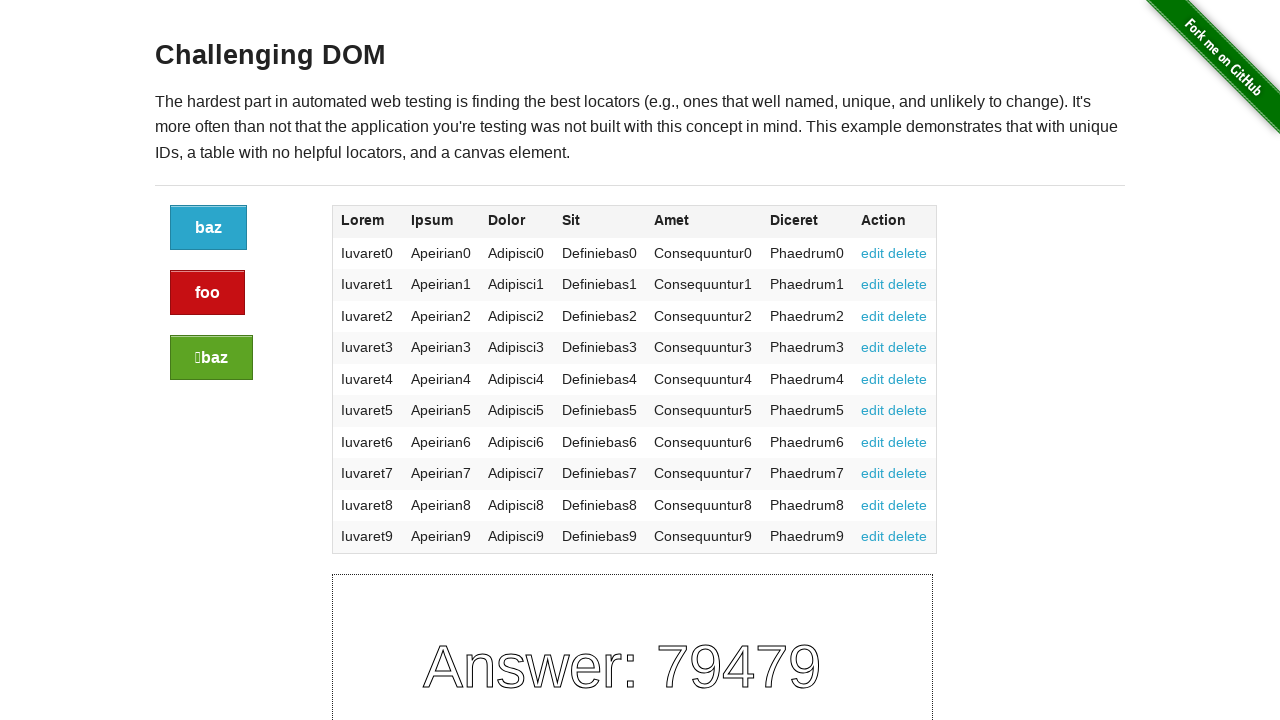

Verified heading 5 matches expected value 'Amet'
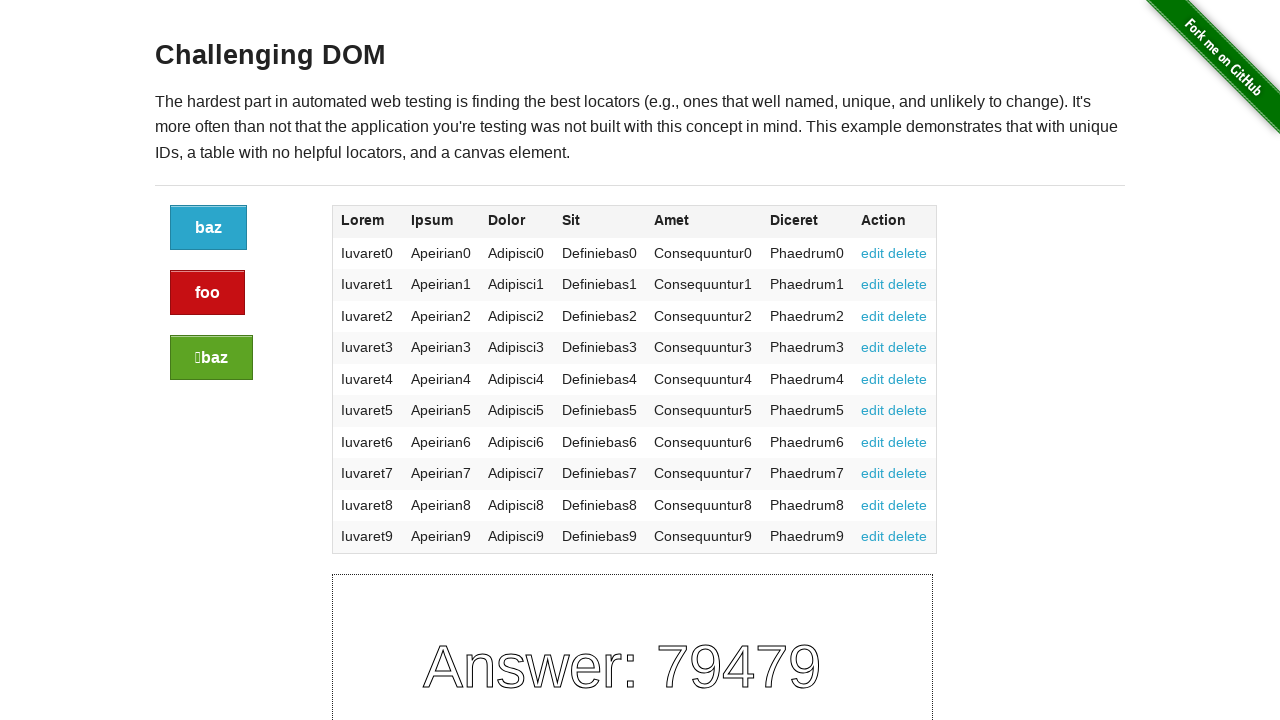

Retrieved heading 6 text: 'Diceret'
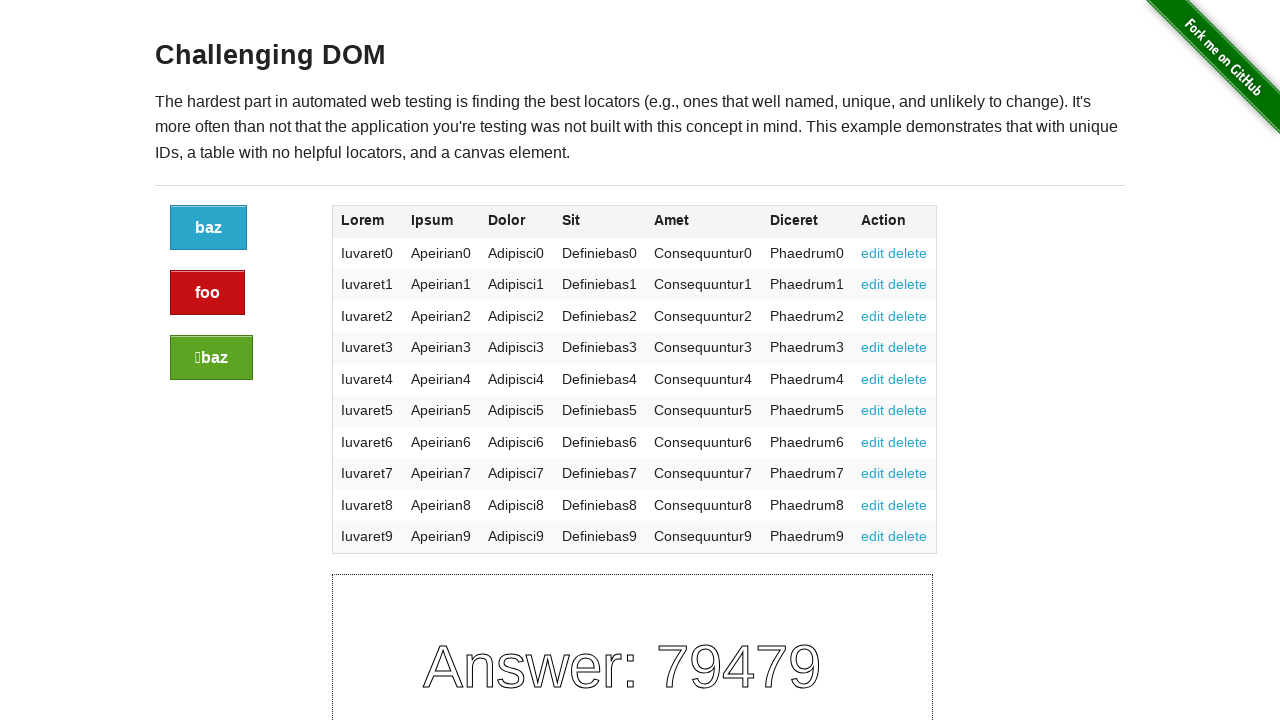

Verified heading 6 matches expected value 'Diceret'
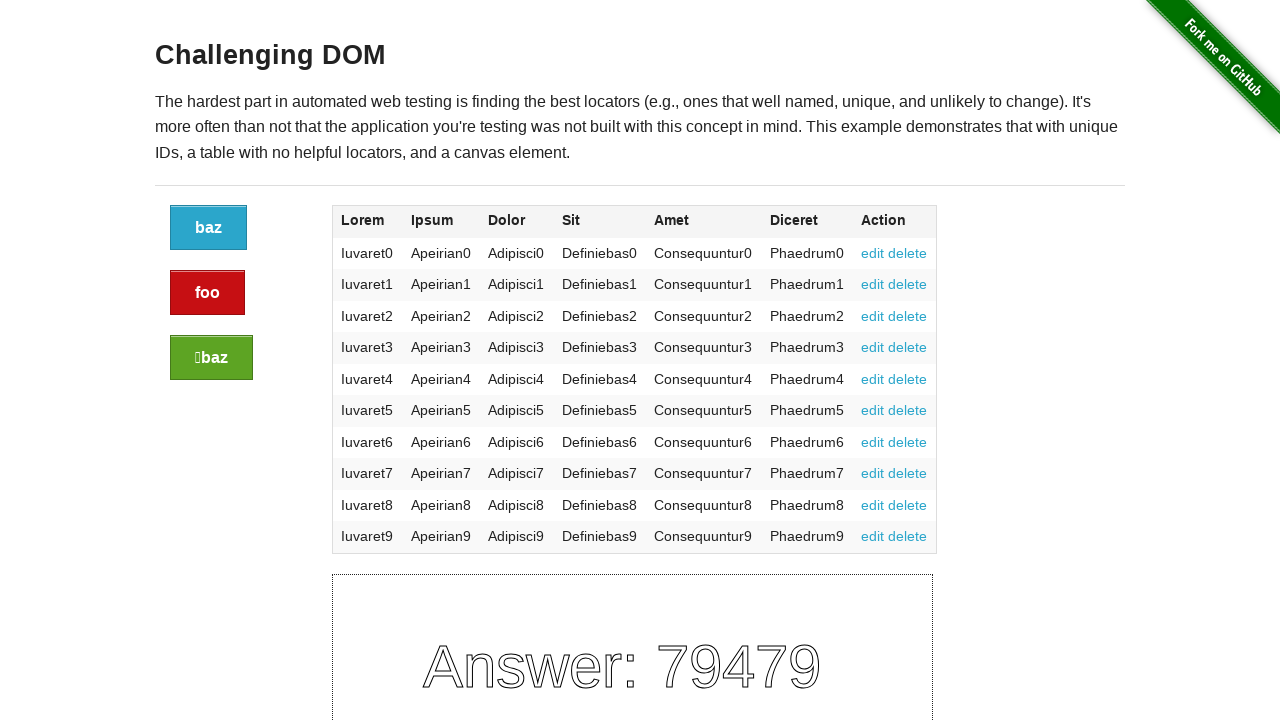

Retrieved heading 7 text: 'Action'
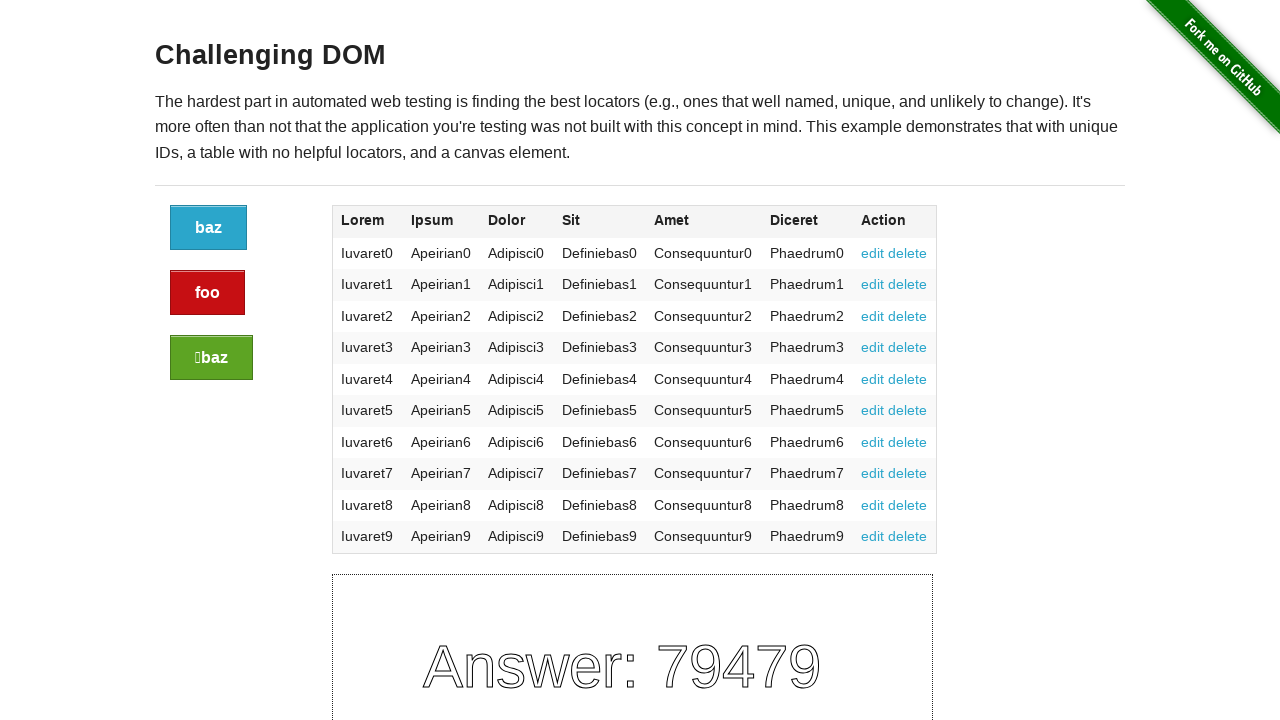

Verified heading 7 matches expected value 'Action'
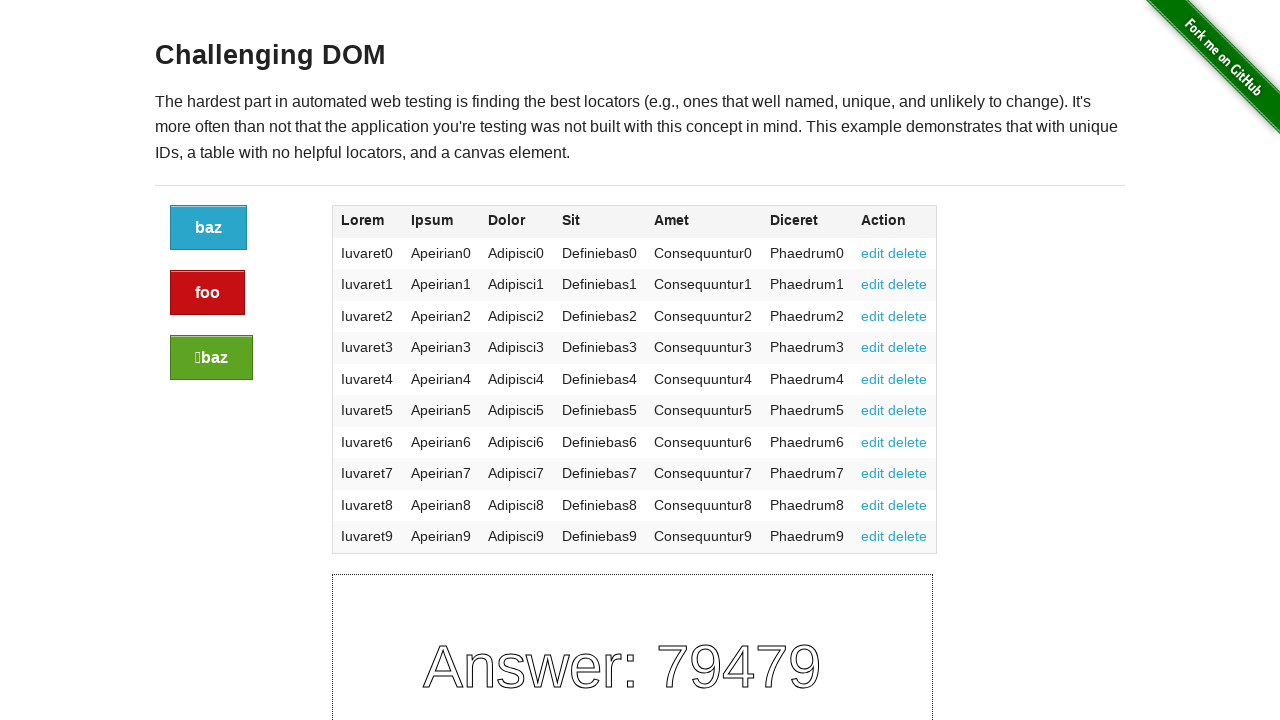

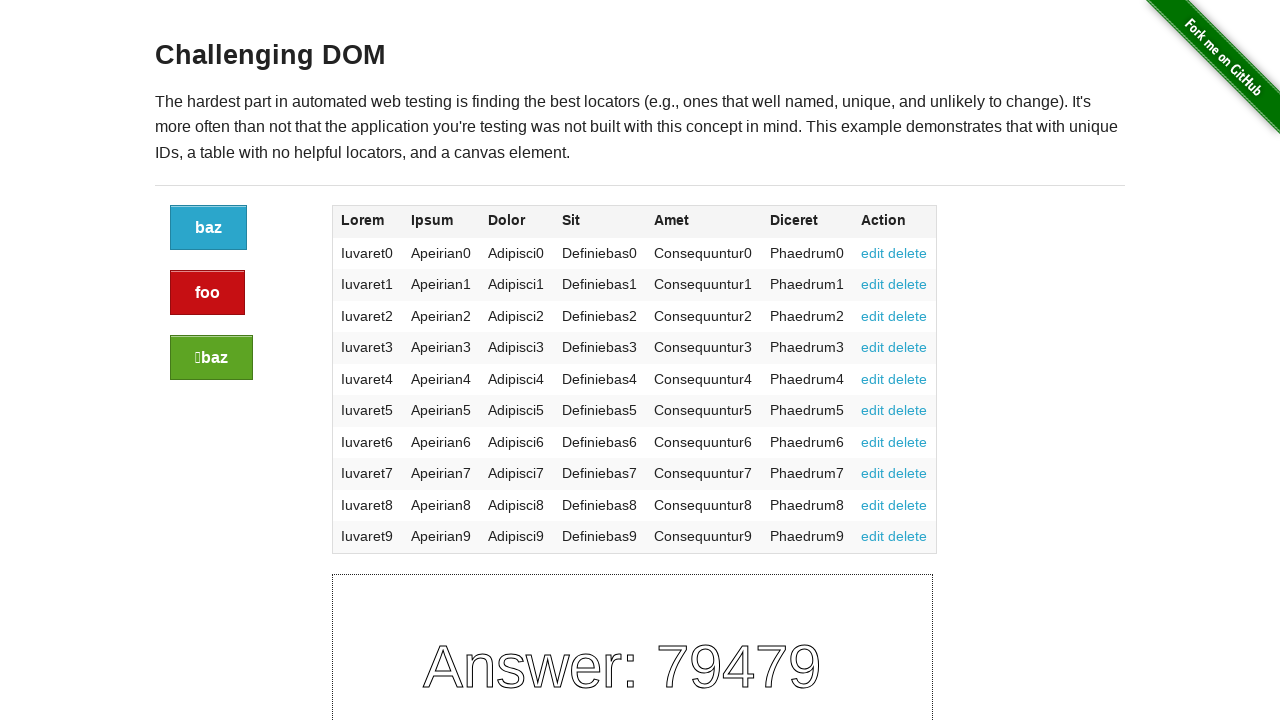